Tests filling a calculator form and clicking the calculate button using actions

Starting URL: https://testsheepnz.github.io/BasicCalculator.html

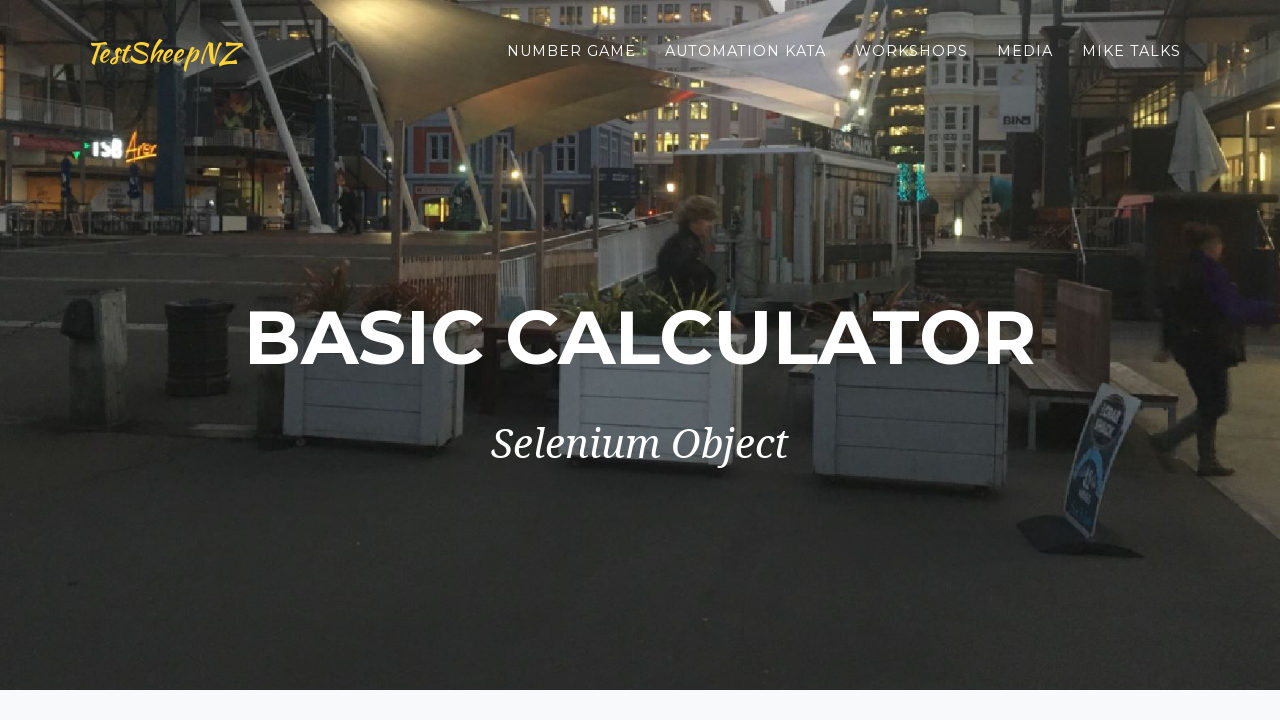

Filled first number field with '10' on #number1Field
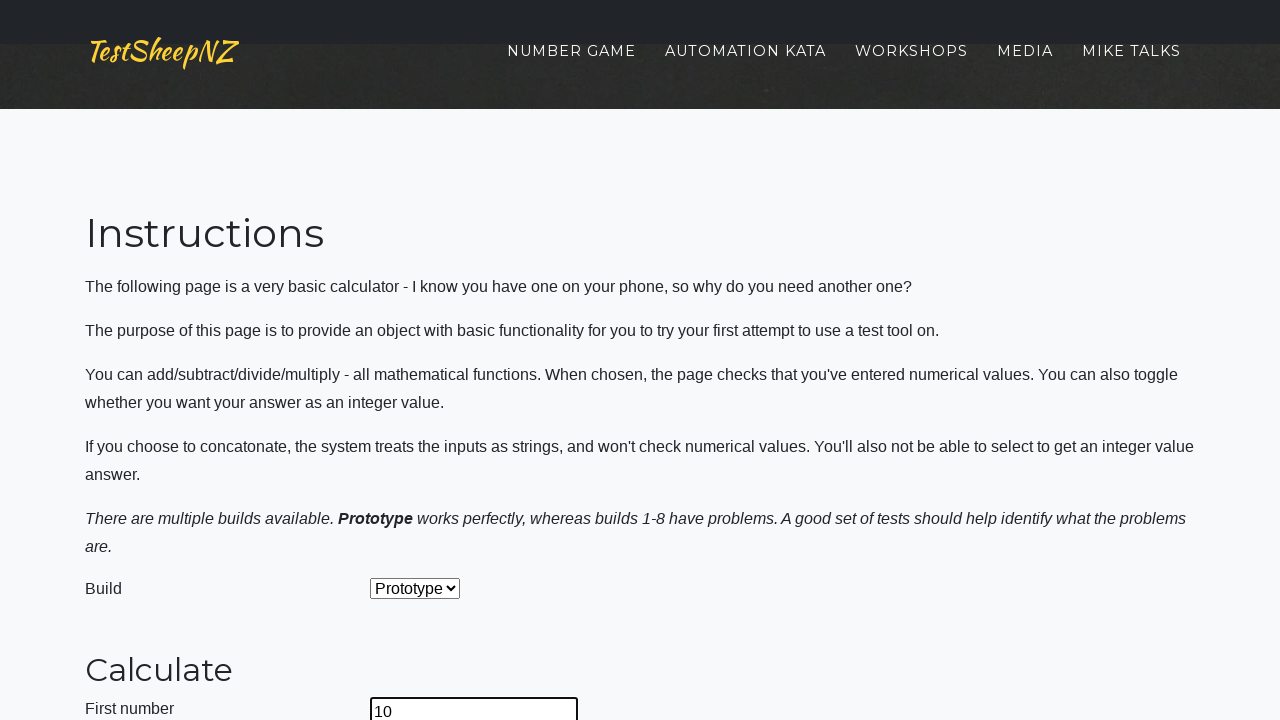

Filled second number field with '9' on #number2Field
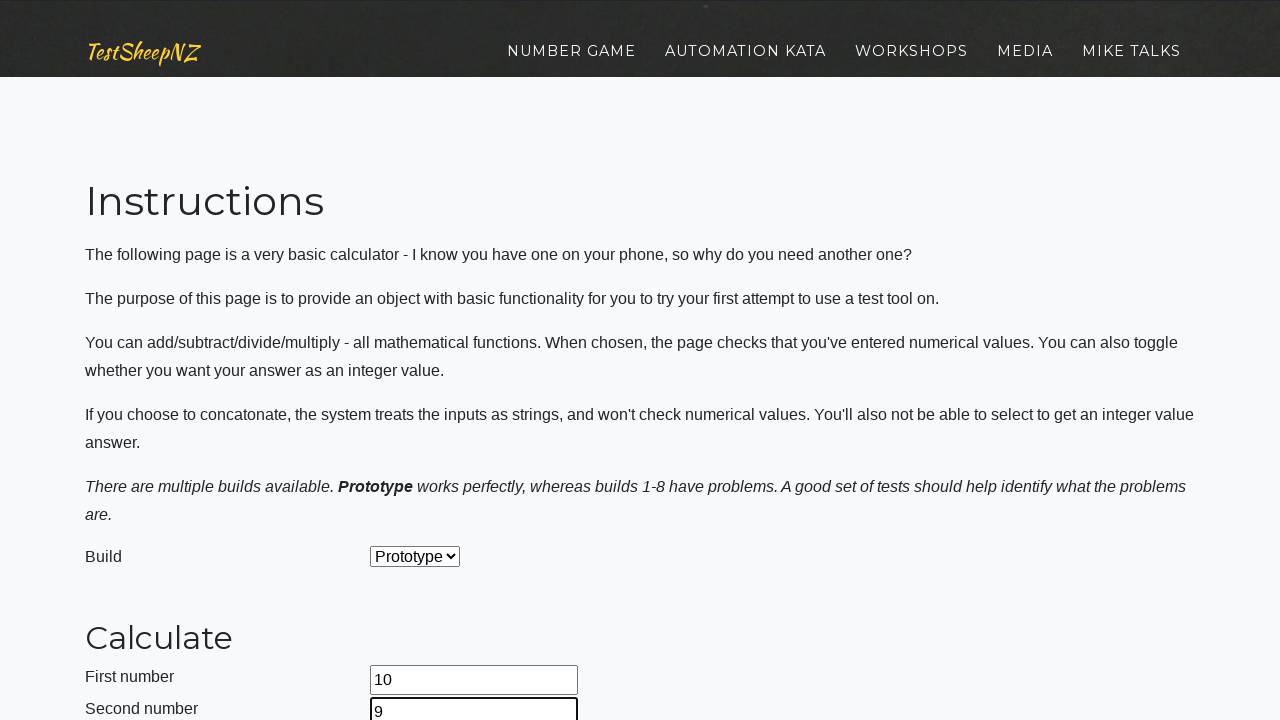

Clicked calculate button at (422, 361) on #calculateButton
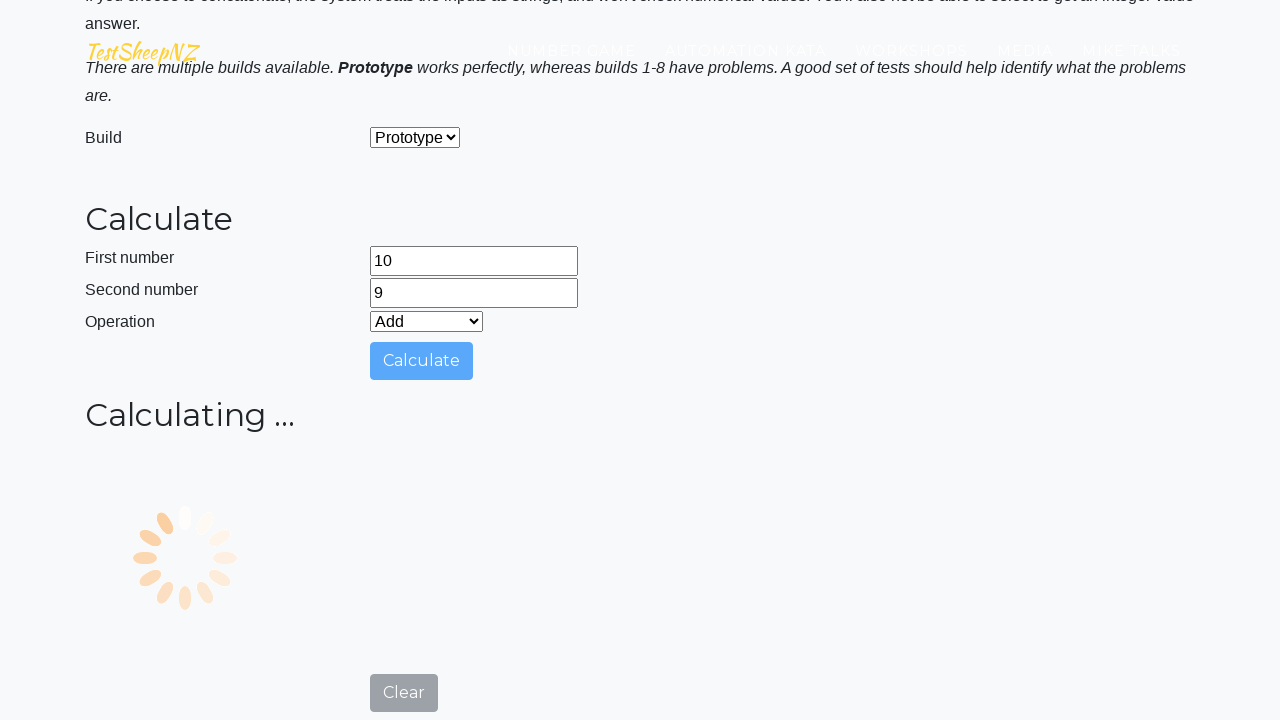

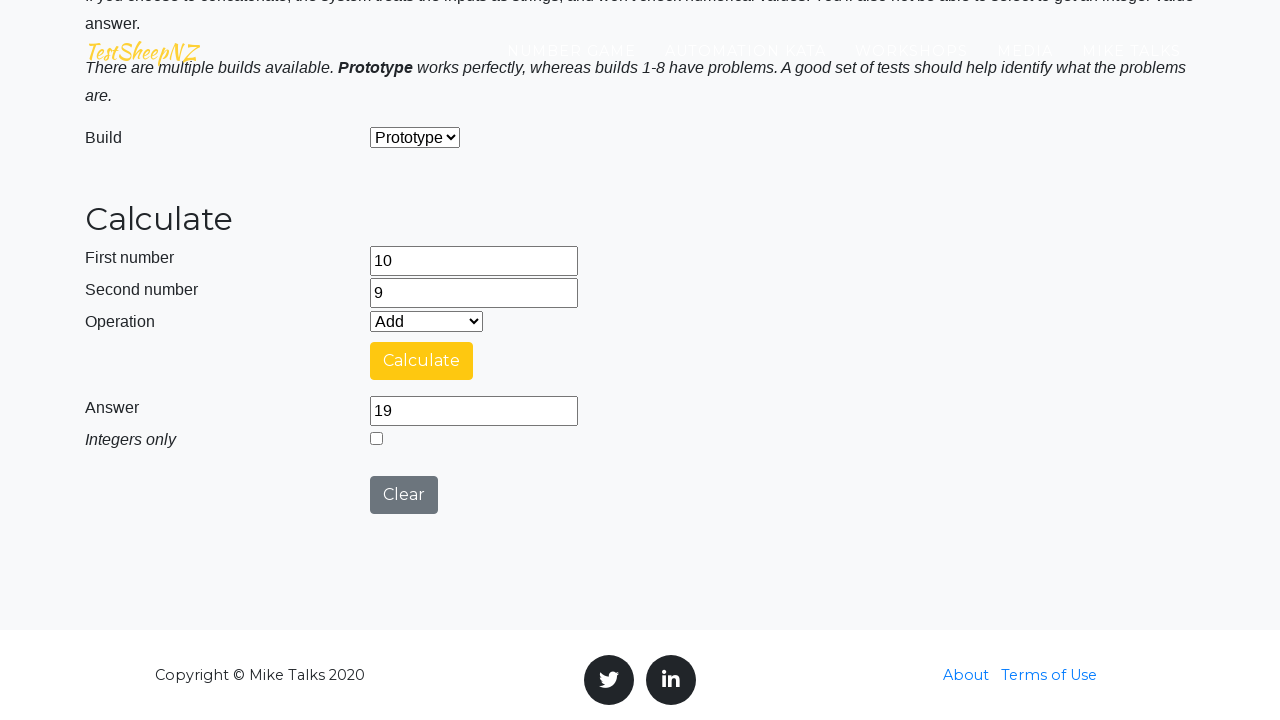